Tests navigation to the cart page and verifies the URL

Starting URL: https://jupiter.cloud.planittesting.com/#/

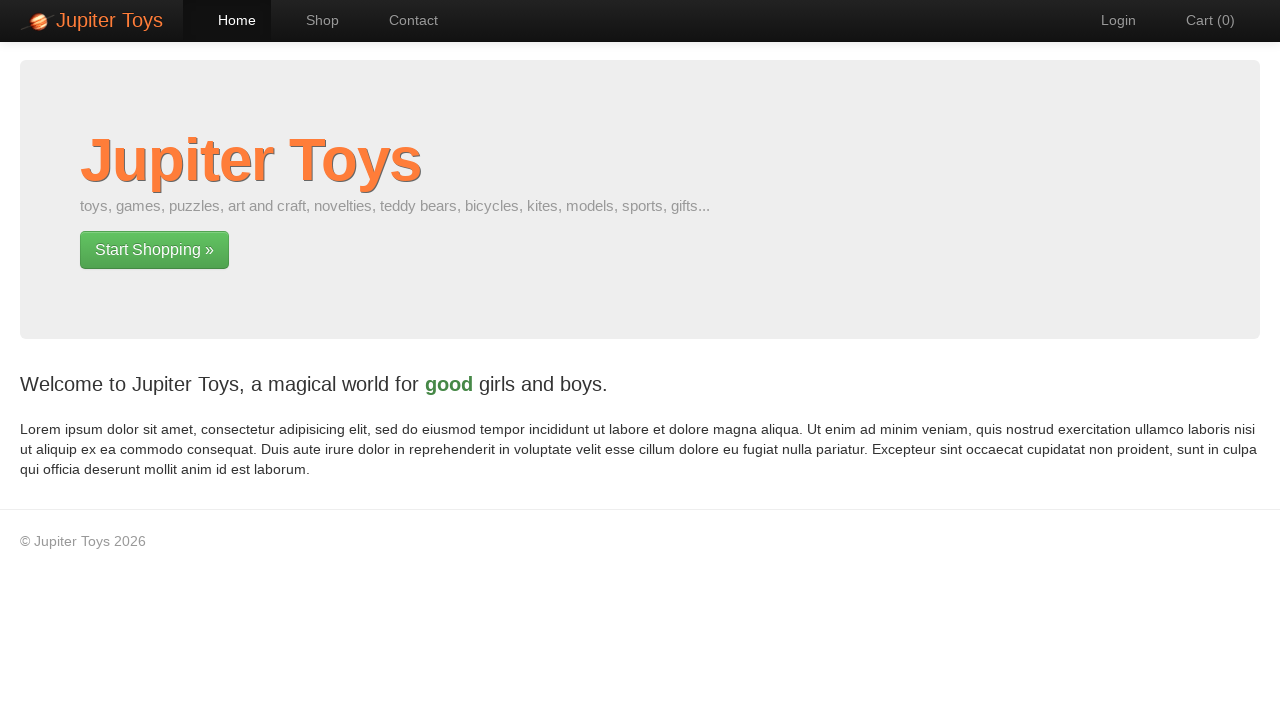

Clicked Cart link in navigation menu at (1200, 20) on xpath=/html/body/div[1]/div/div/div/ul[2]/li[4]/a
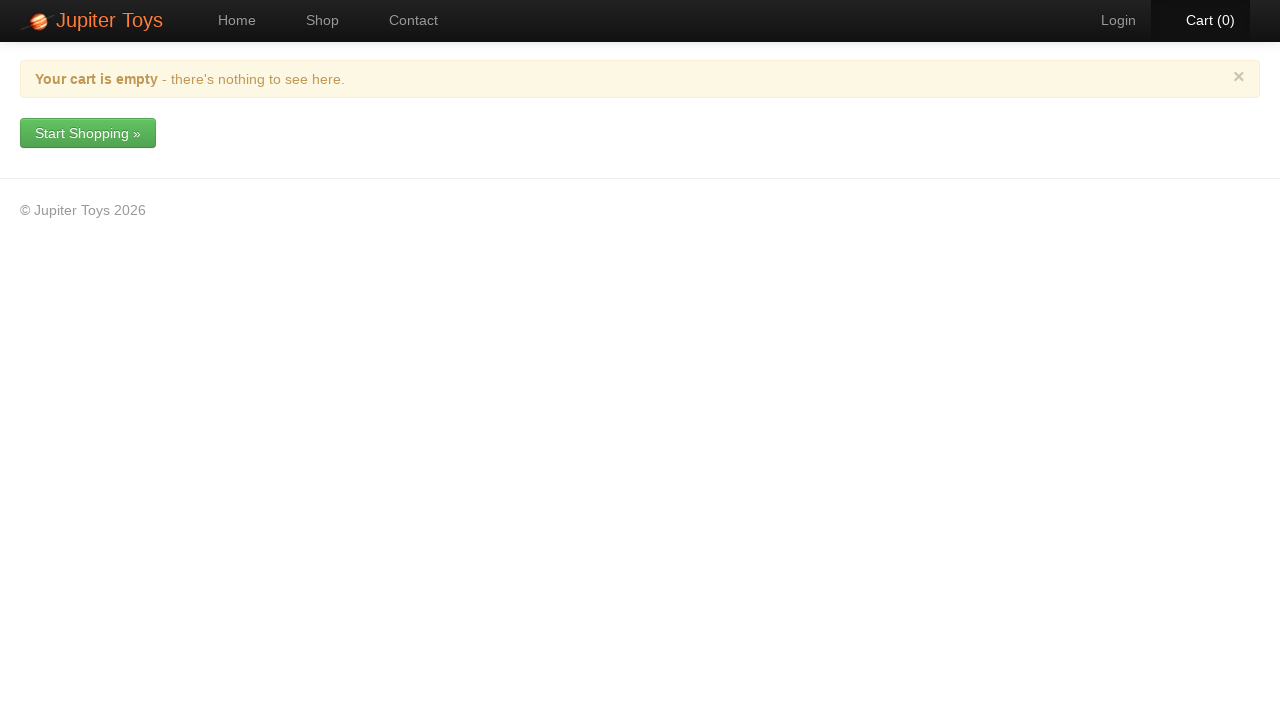

Cart page URL verified as https://jupiter.cloud.planittesting.com/#/cart
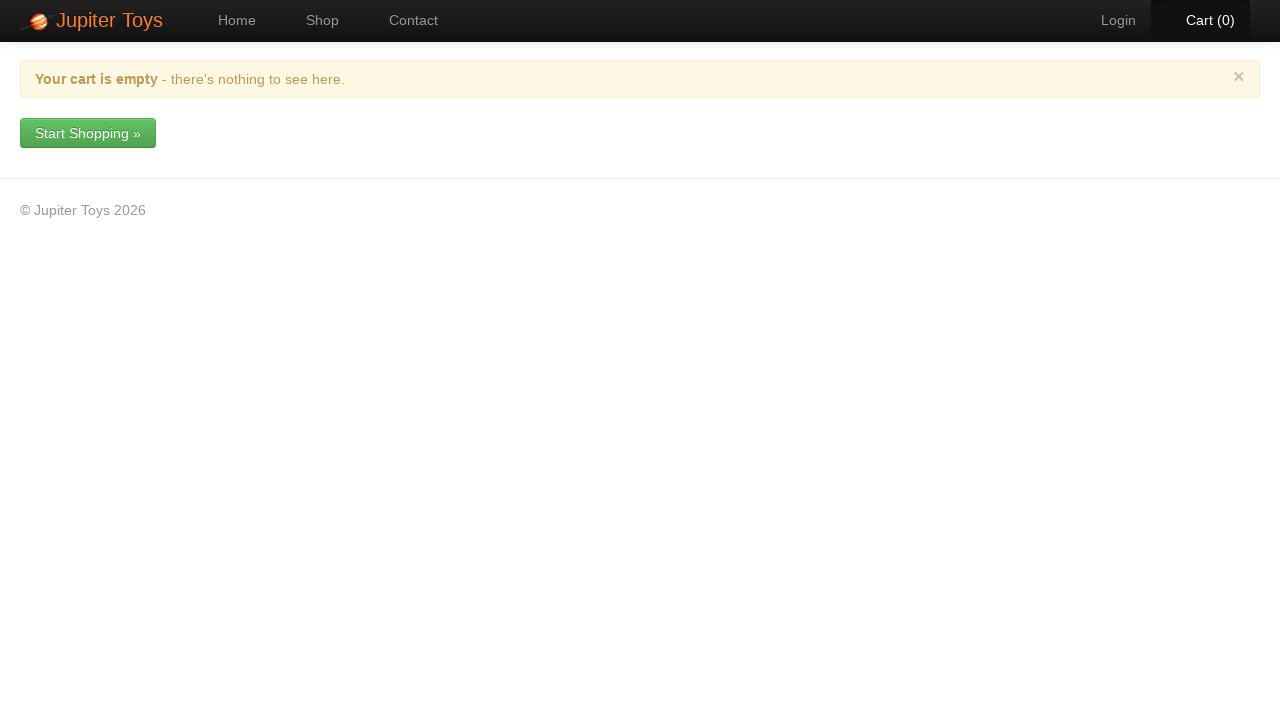

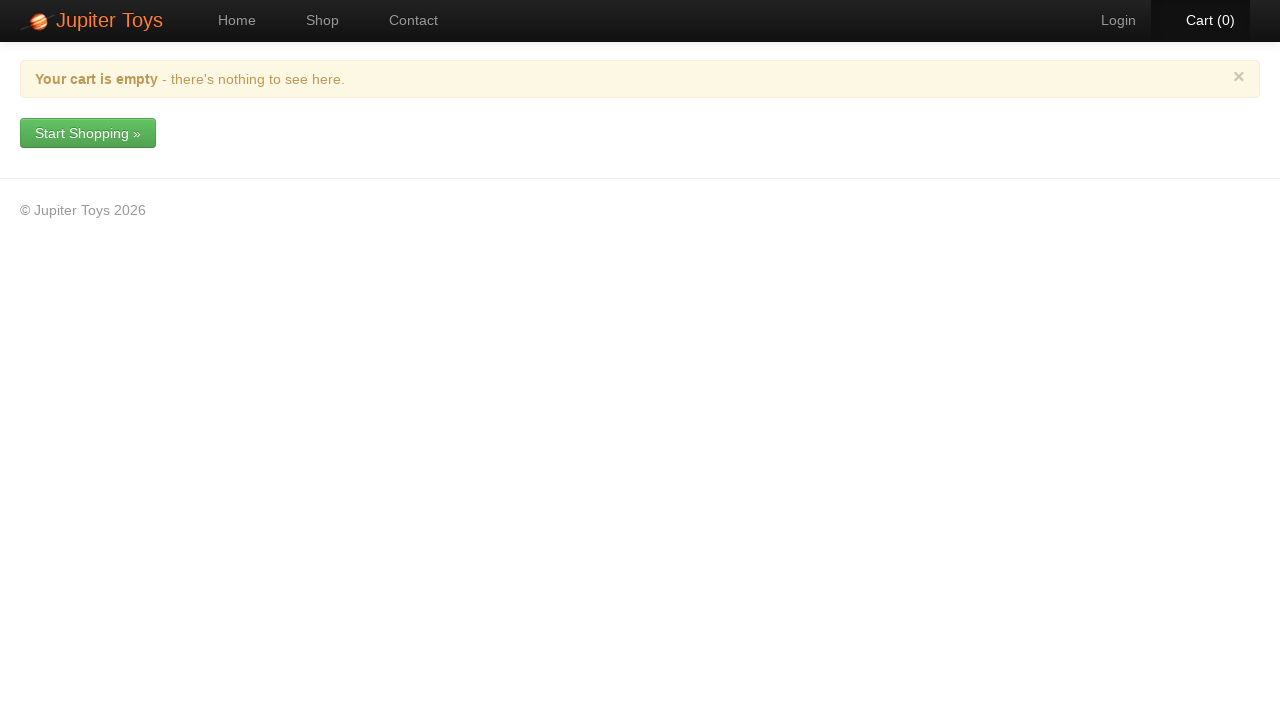